Tests window switching functionality by clicking a link that opens a new window, verifying the page title and text on both the original and new window, then switching between them.

Starting URL: https://the-internet.herokuapp.com/windows

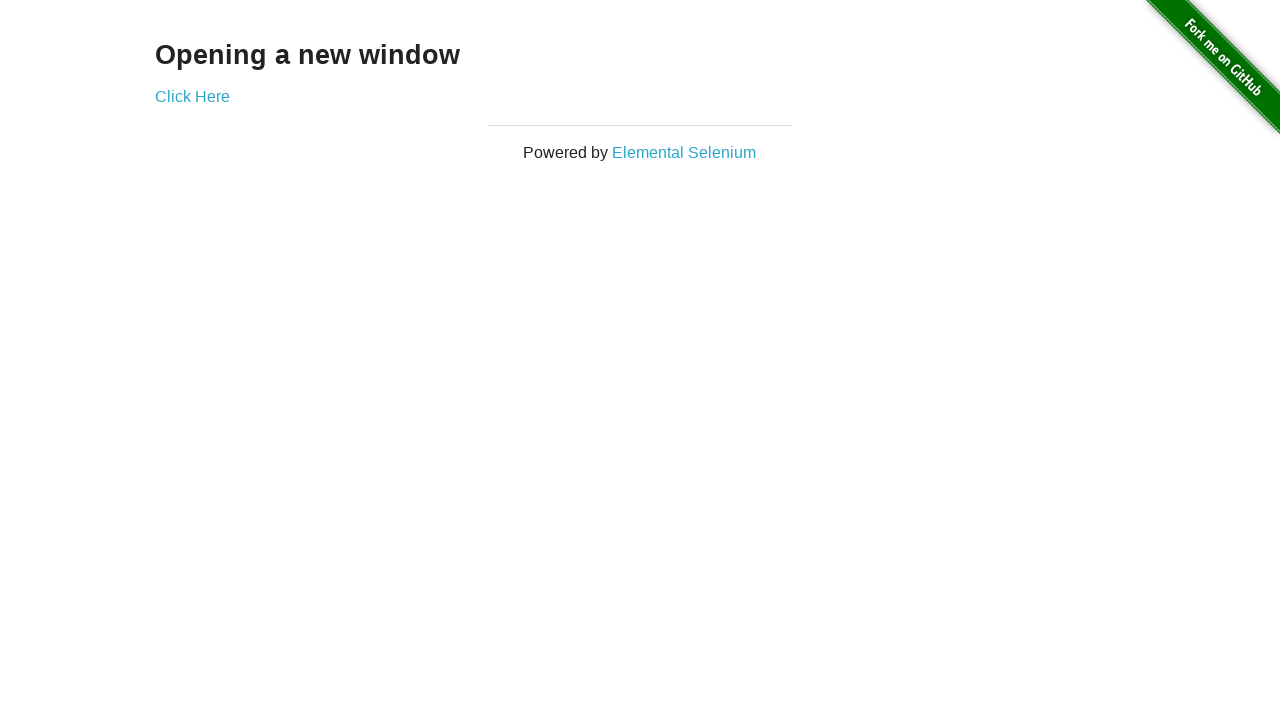

Verified heading text is 'Opening a new window'
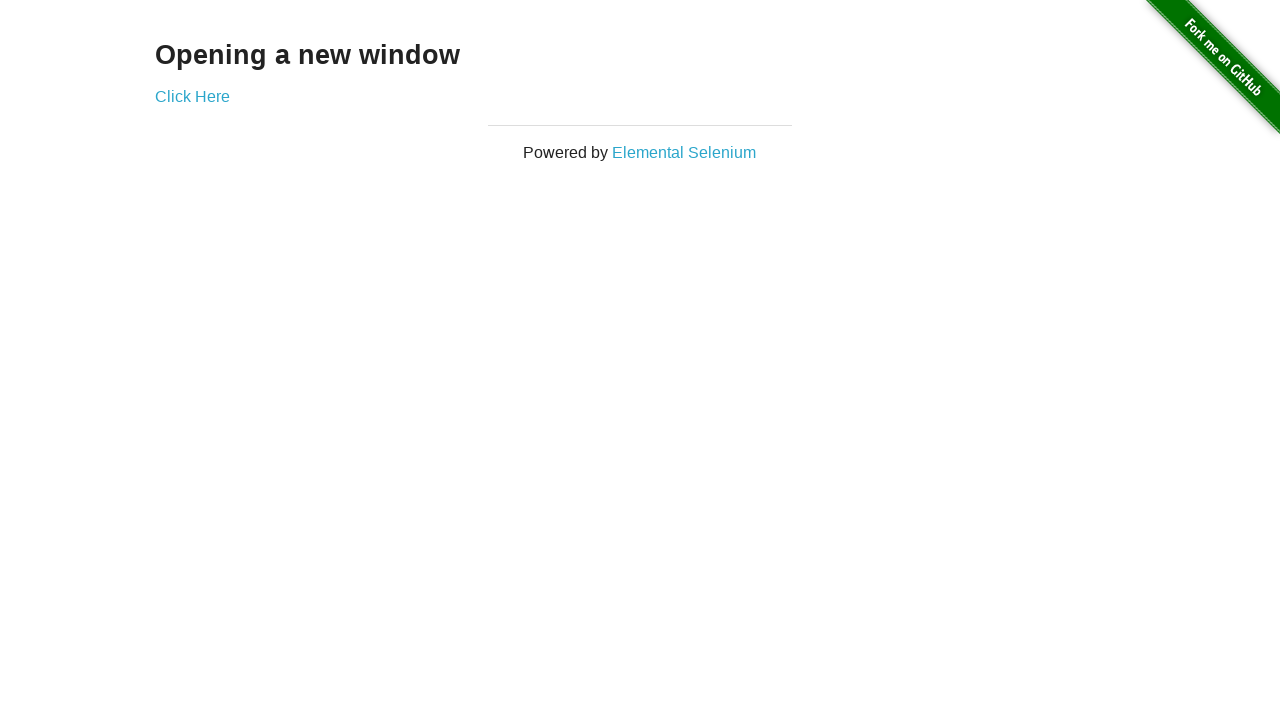

Verified page title is 'The Internet'
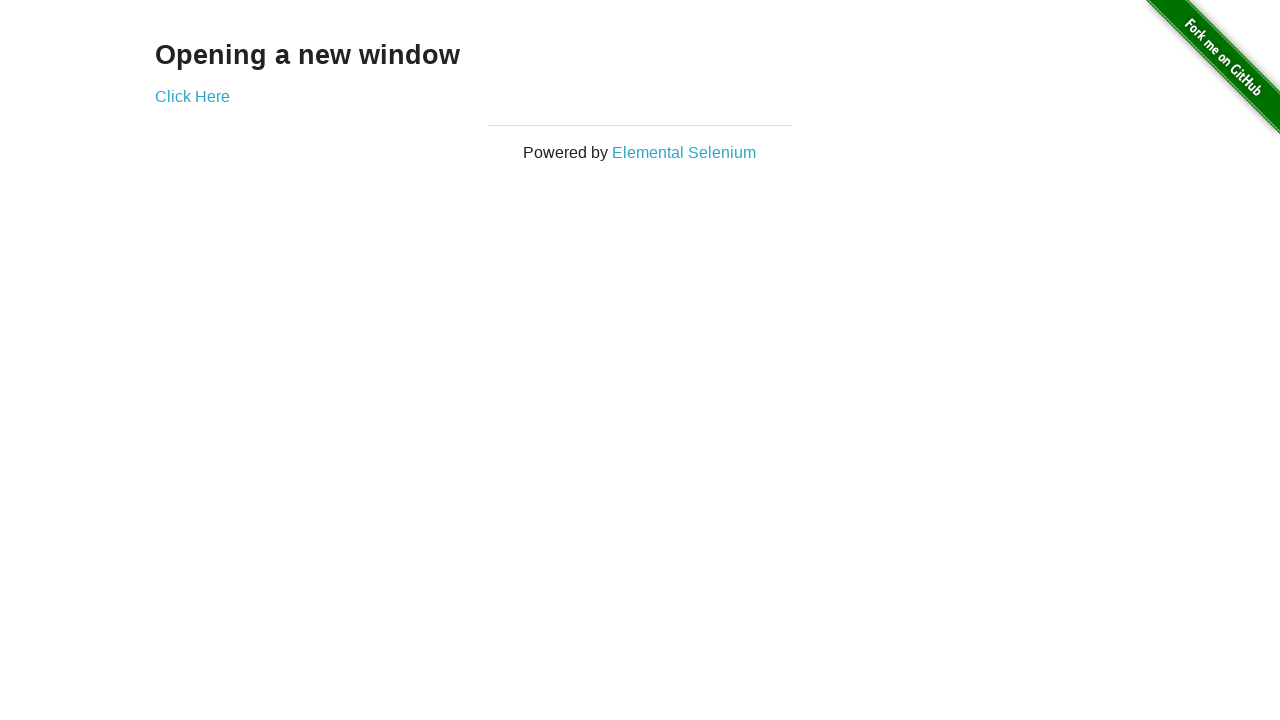

Clicked 'Click Here' link to open new window at (192, 96) on xpath=//*[text()='Click Here']
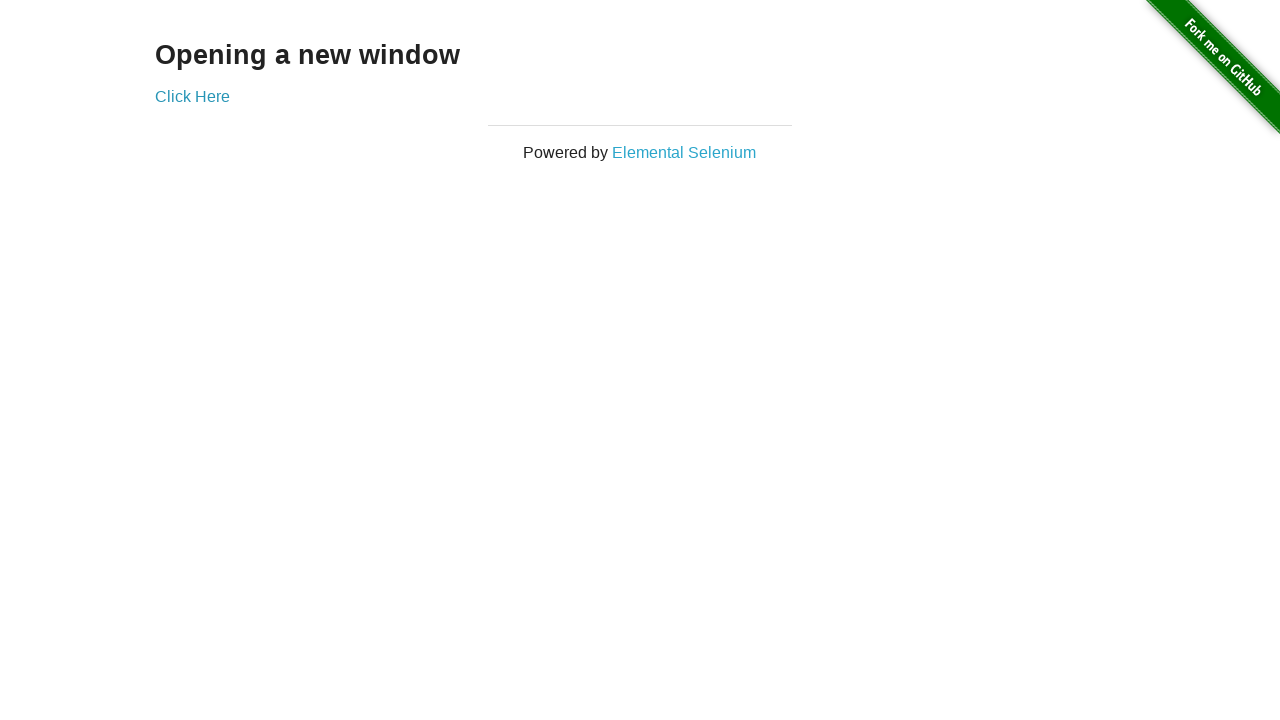

Captured new page from window context
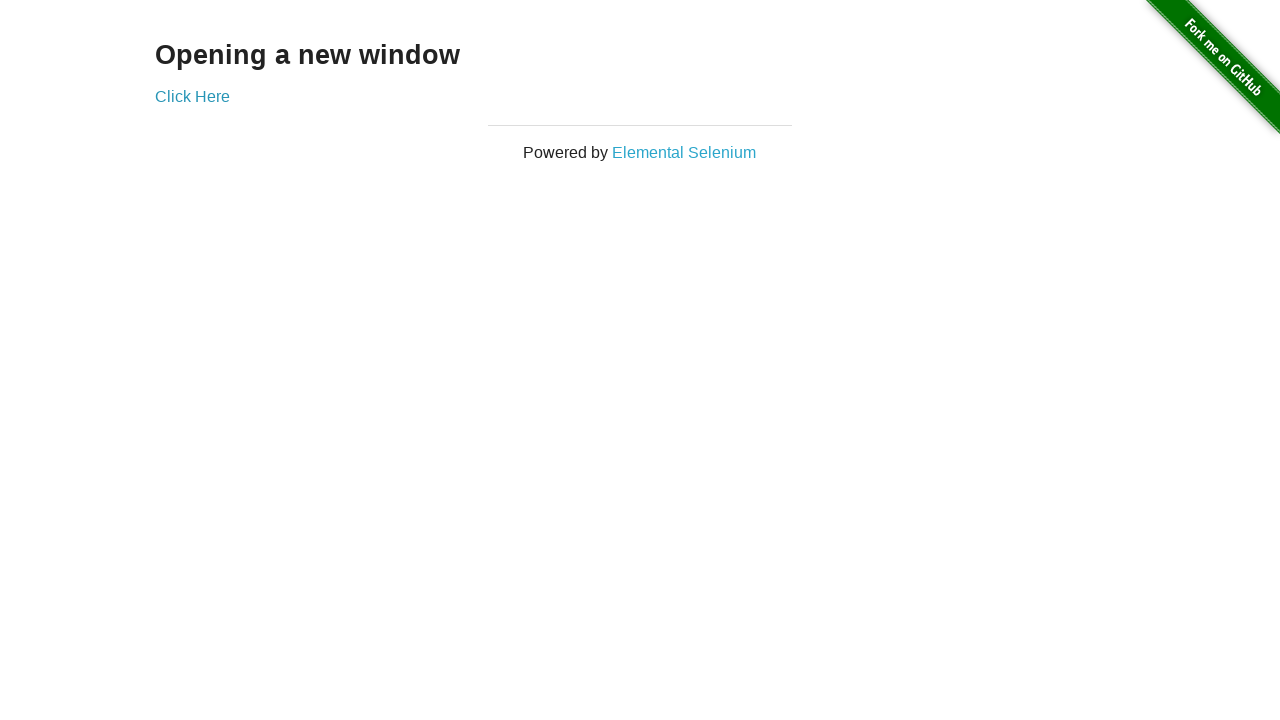

Waited for new page to load
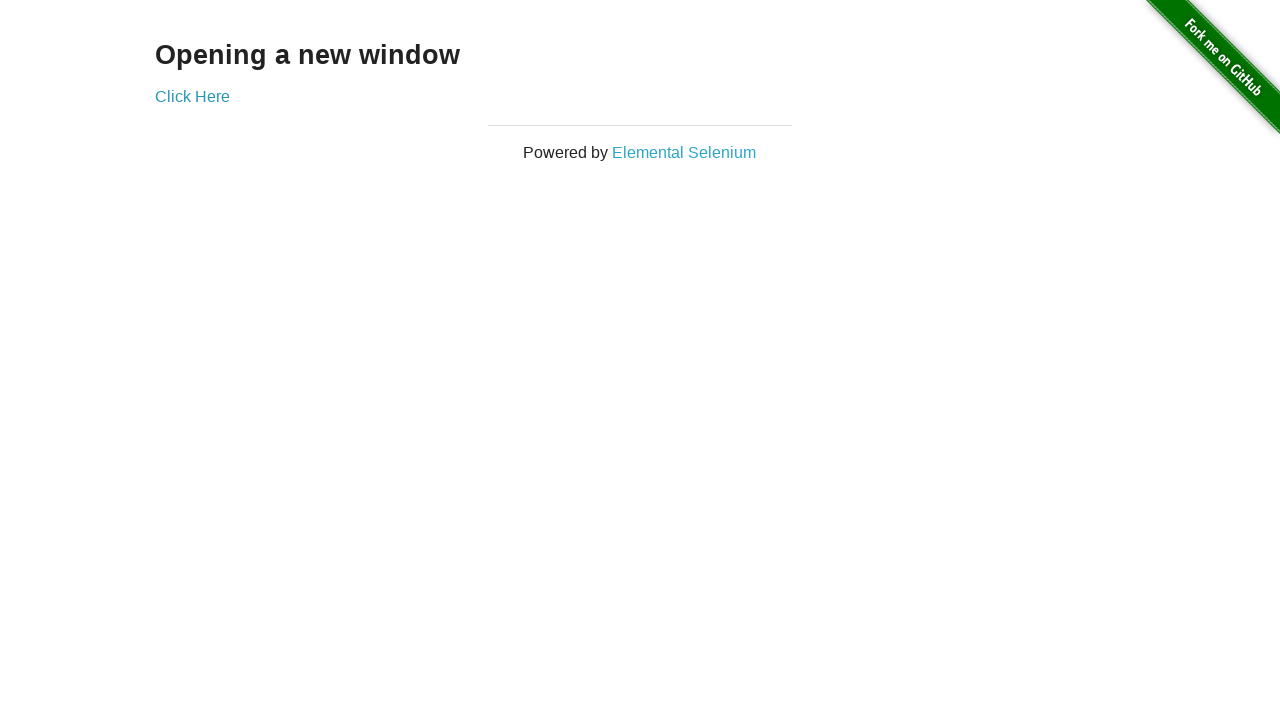

Verified new page title is 'New Window'
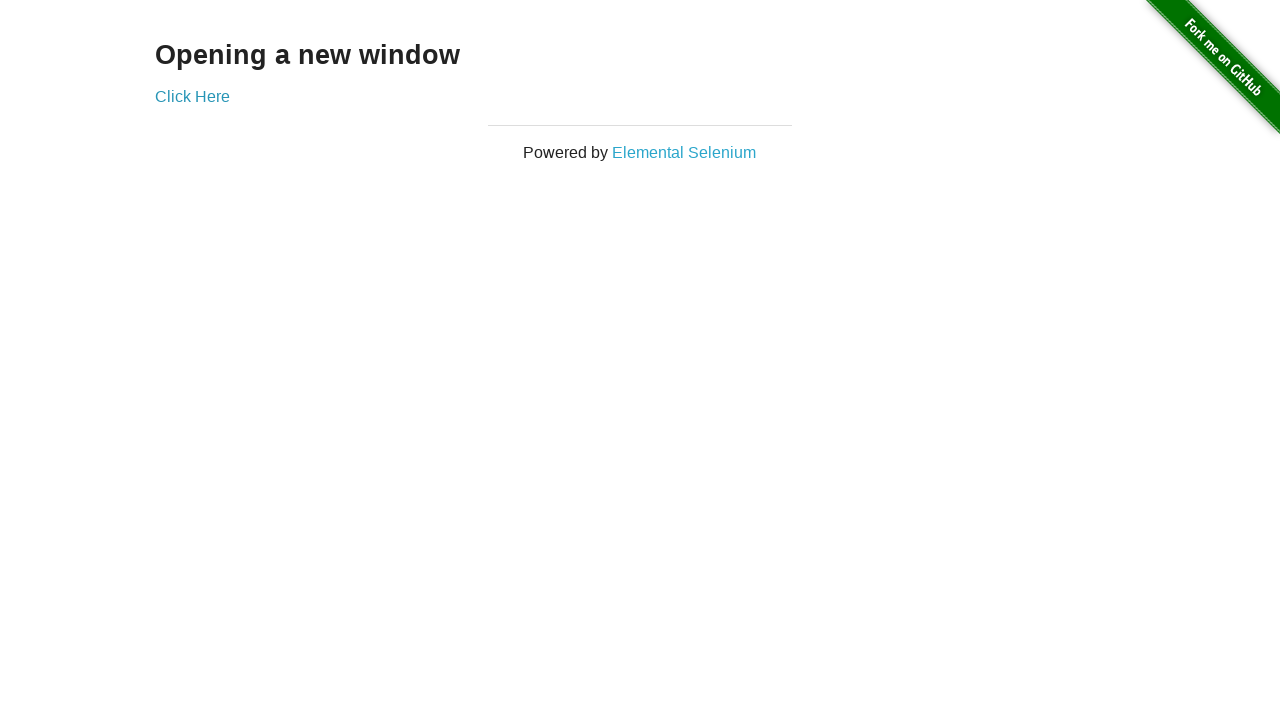

Verified new page heading text is 'New Window'
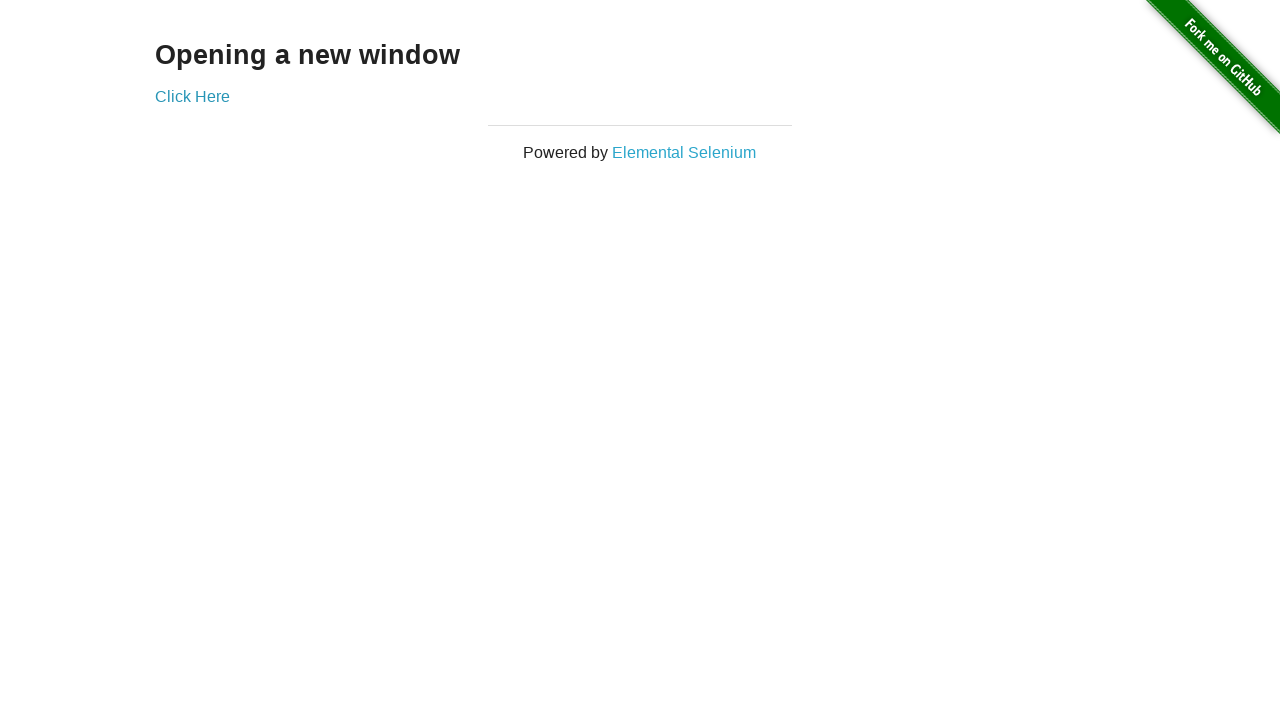

Switched back to original page
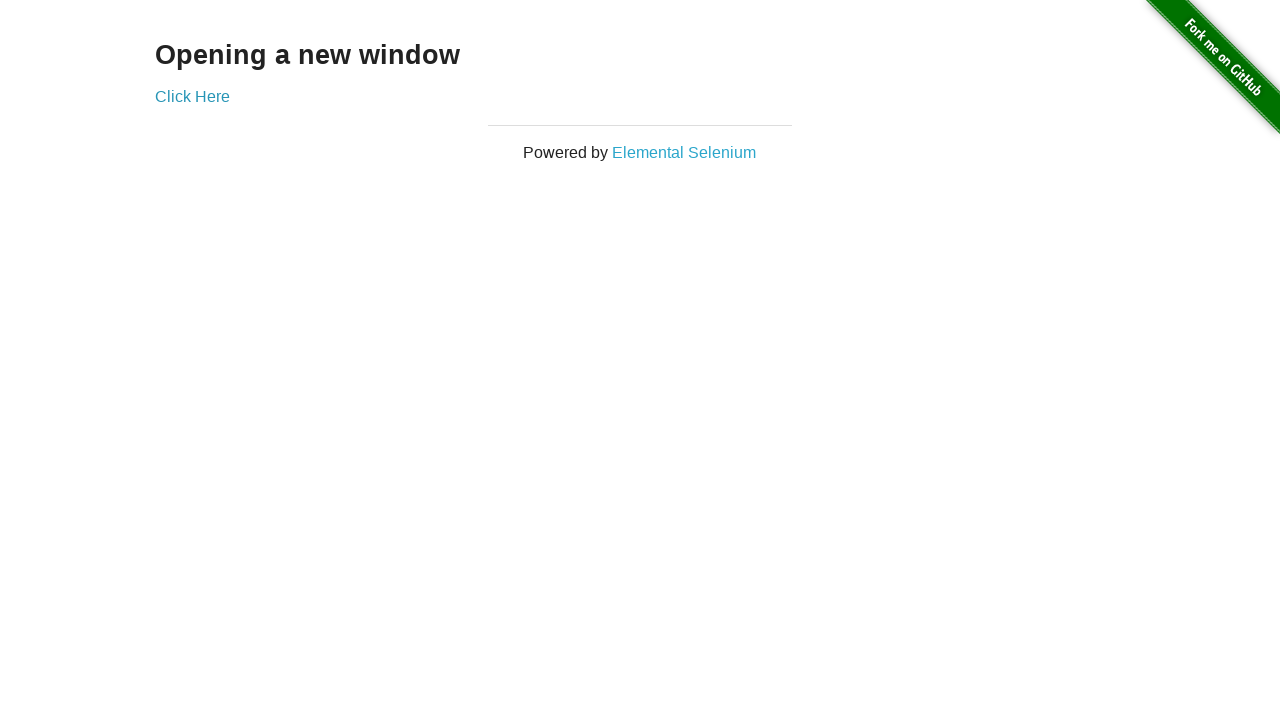

Verified original page title is still 'The Internet'
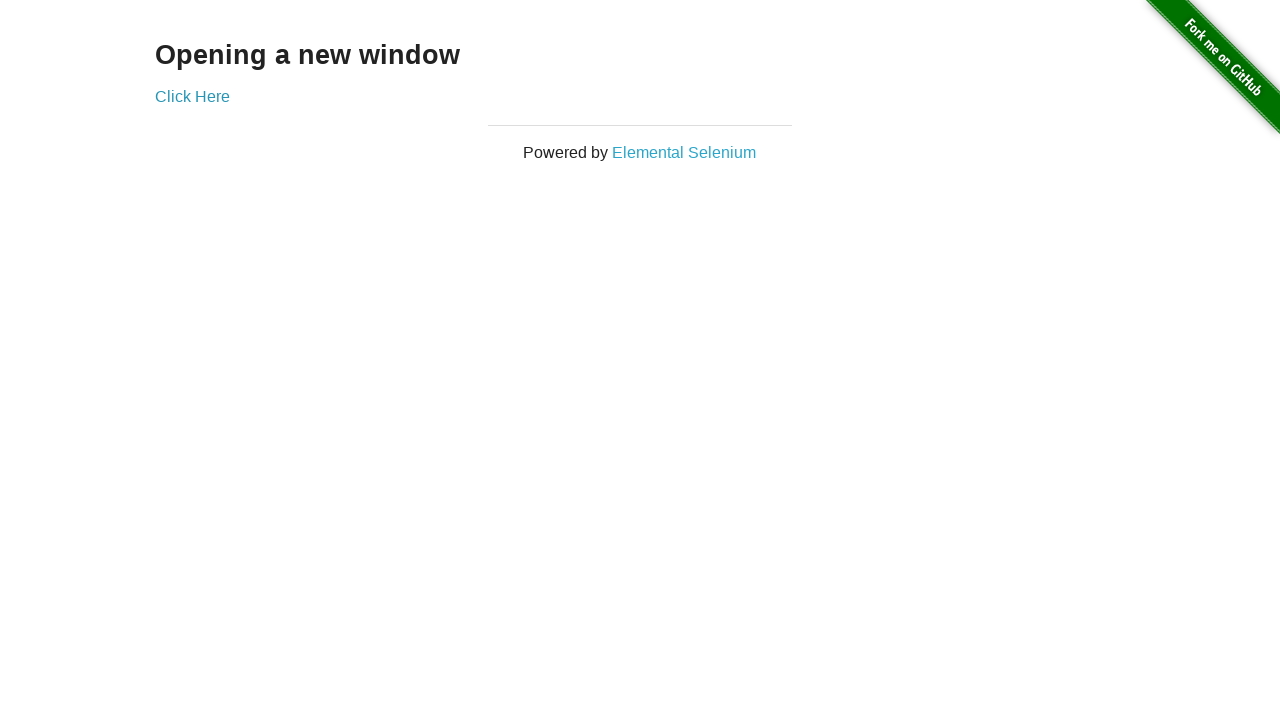

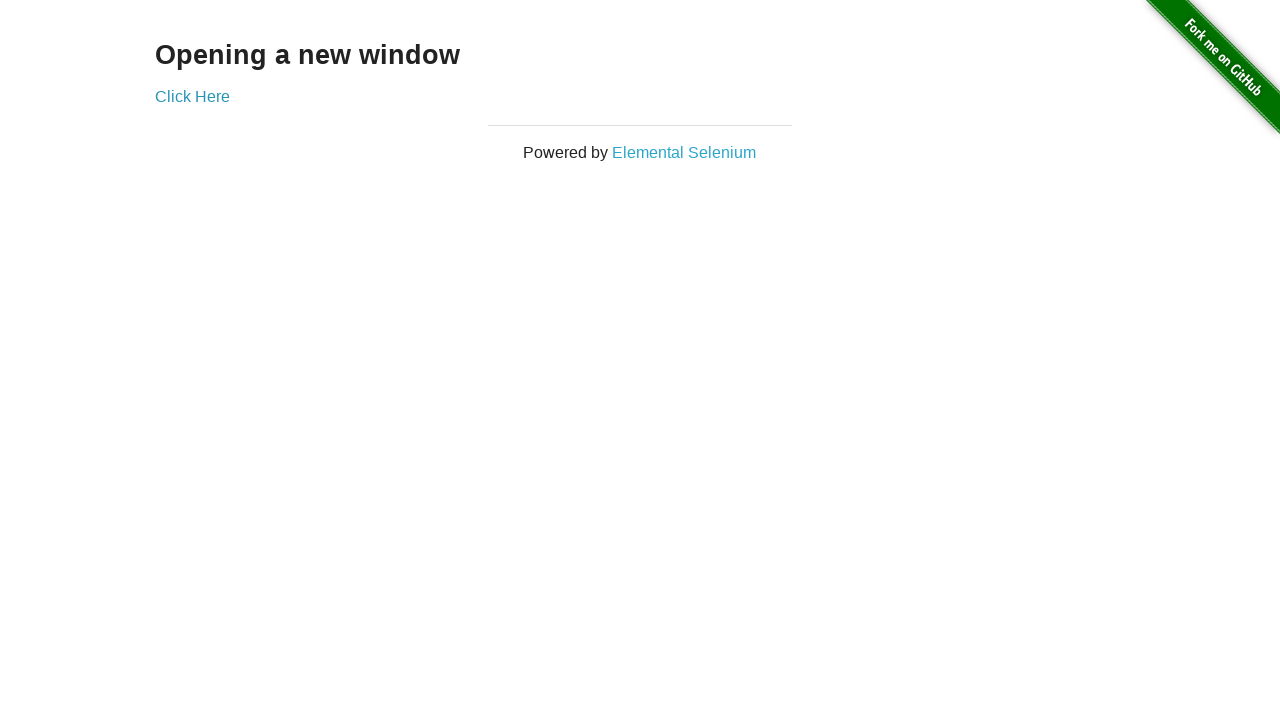